Tests auto-waiting functionality by clicking an AJAX button and waiting for a success message to become visible

Starting URL: http://uitestingplayground.com/ajax

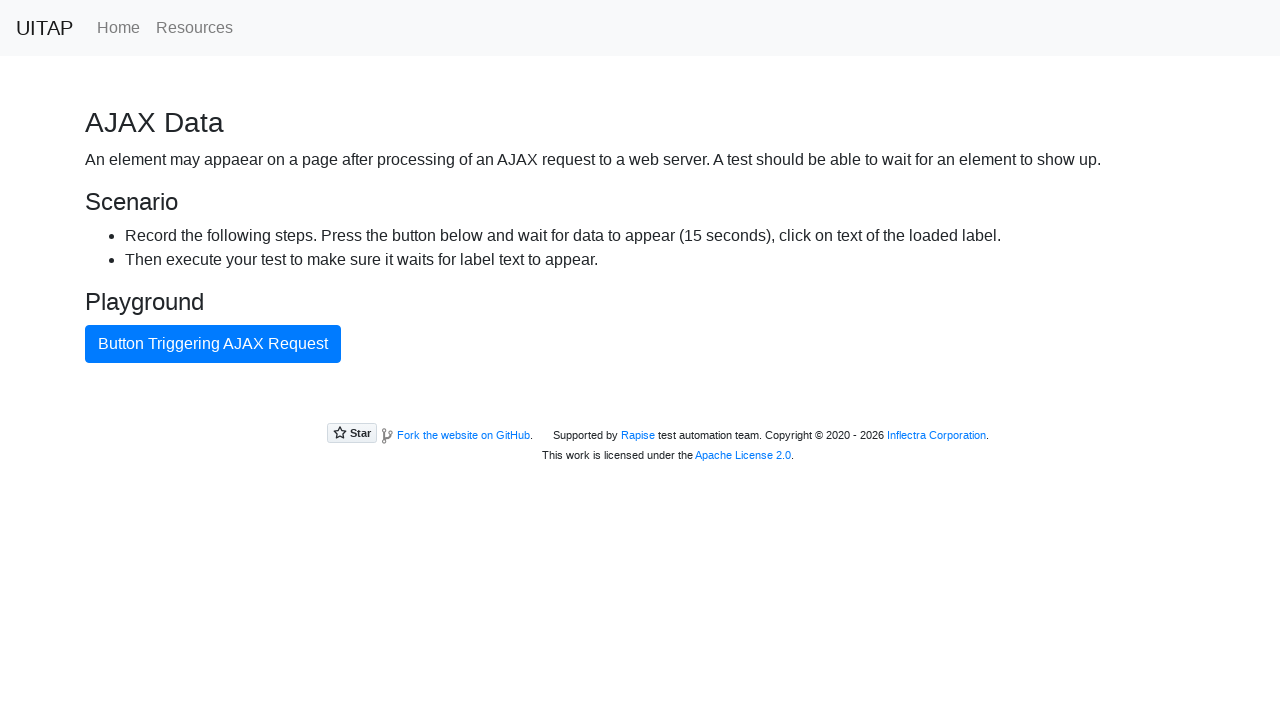

Clicked AJAX button to trigger request at (213, 344) on internal:role=button[name="Button Triggering AJAX Request"i]
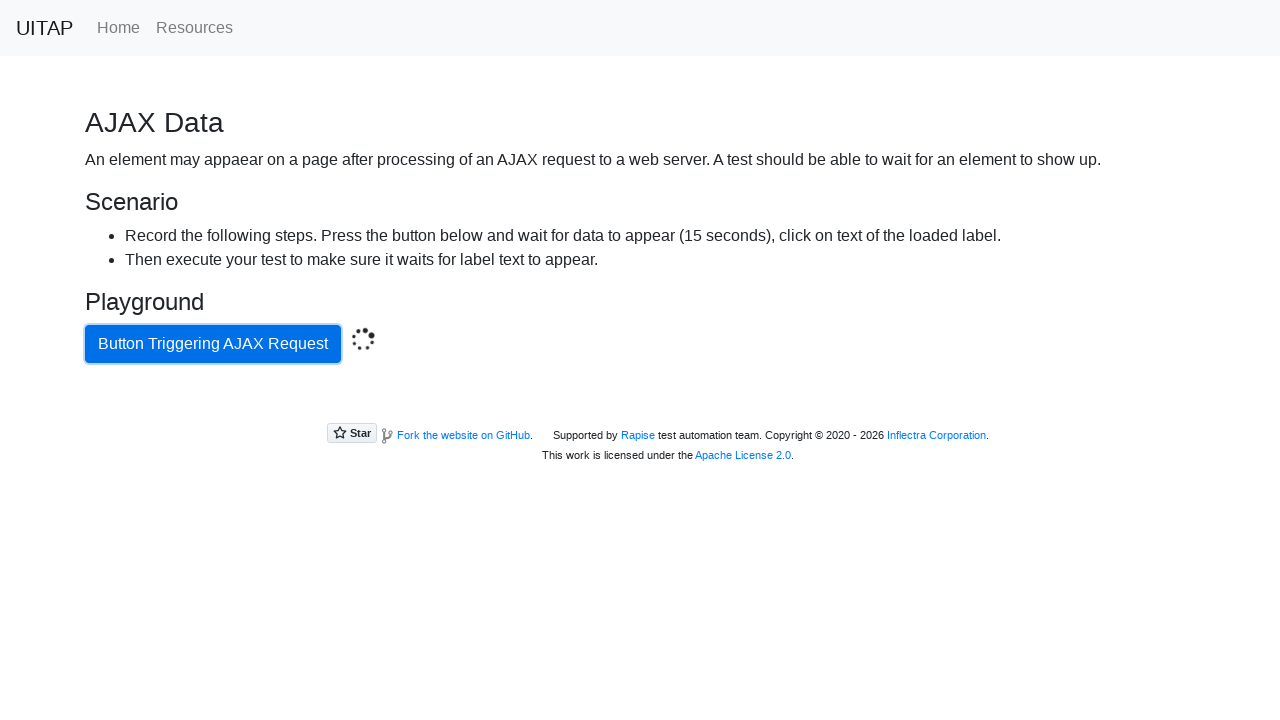

Success message became visible
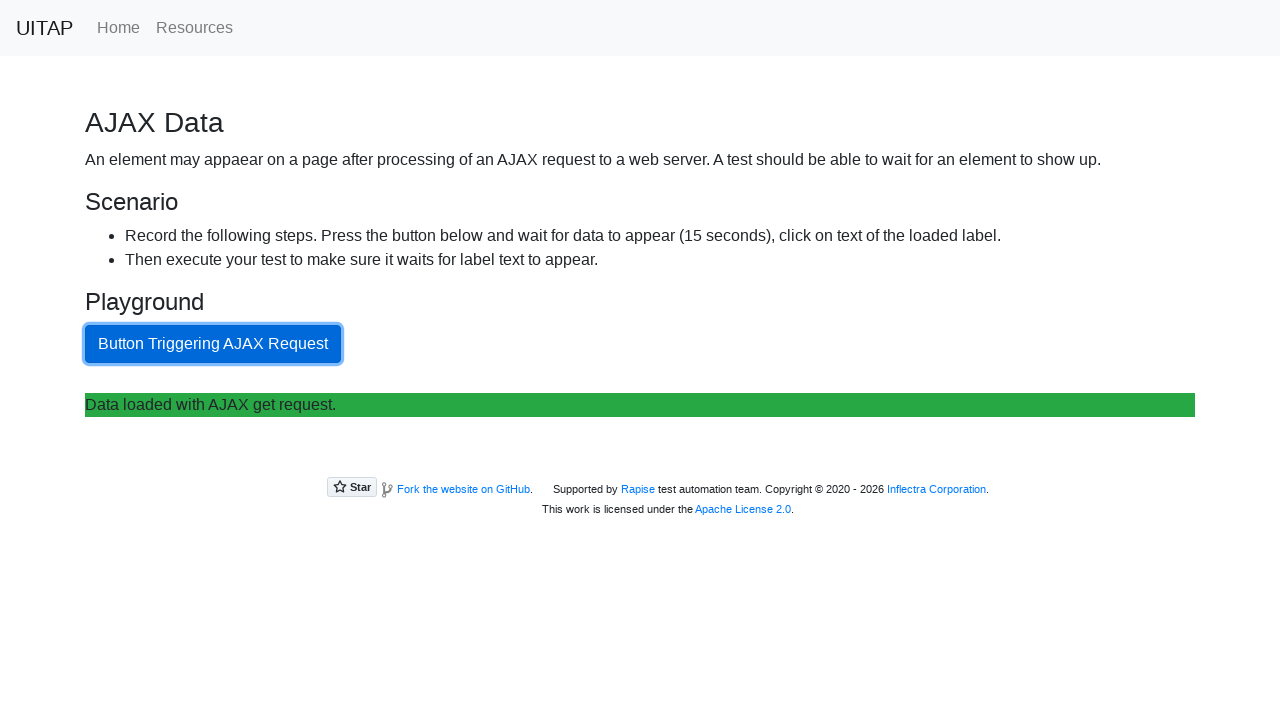

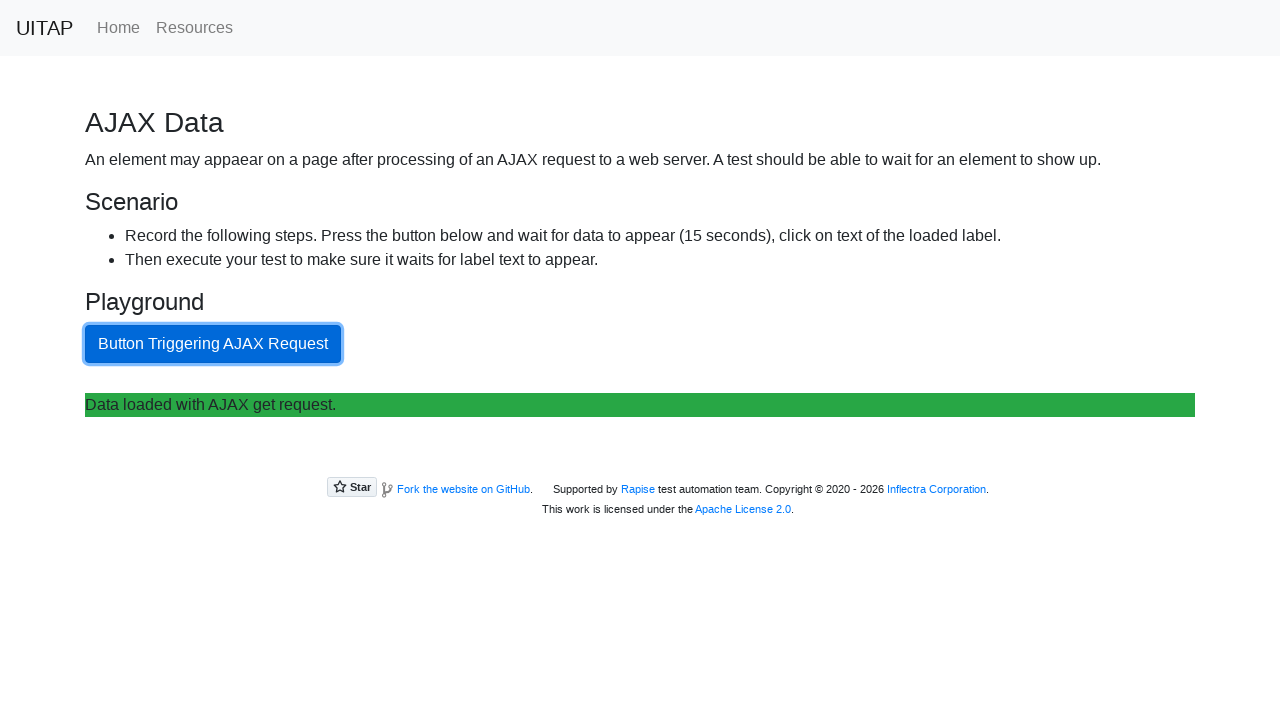